Solves a math captcha by extracting a value from an element attribute, calculating the result, filling the answer, and selecting checkboxes before submitting

Starting URL: http://suninjuly.github.io/get_attribute.html

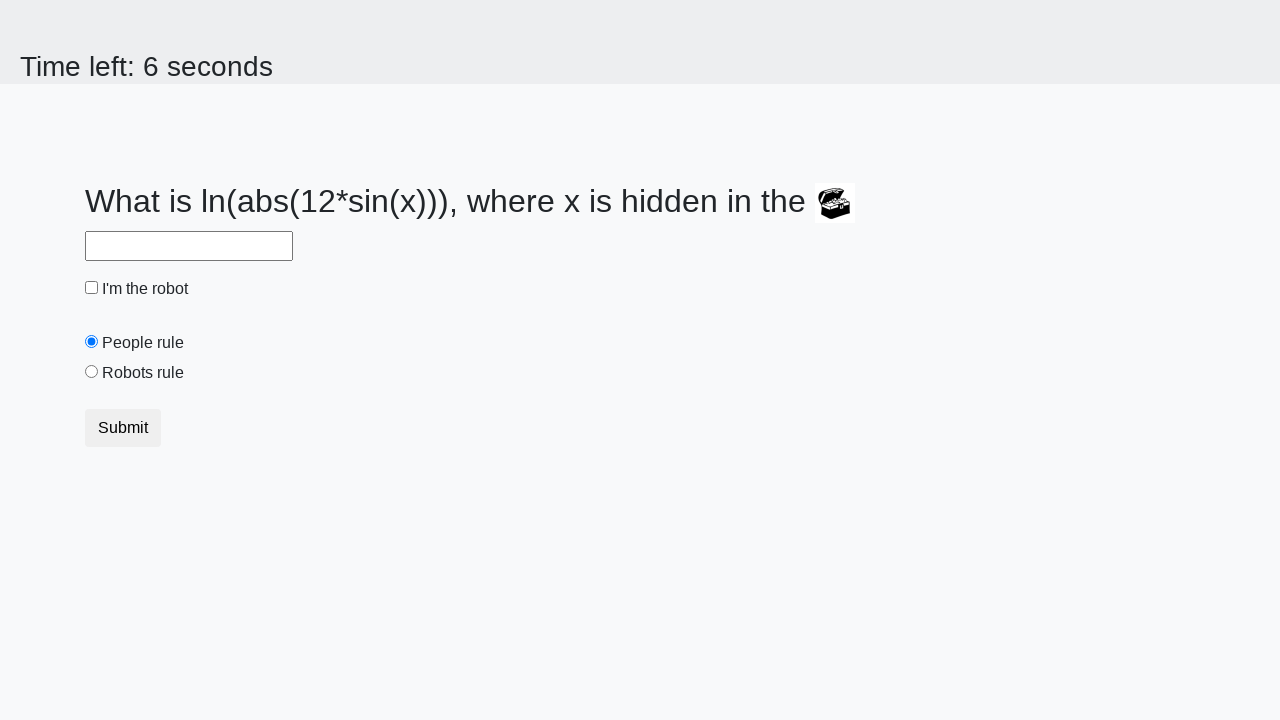

Retrieved valuex attribute from treasure element
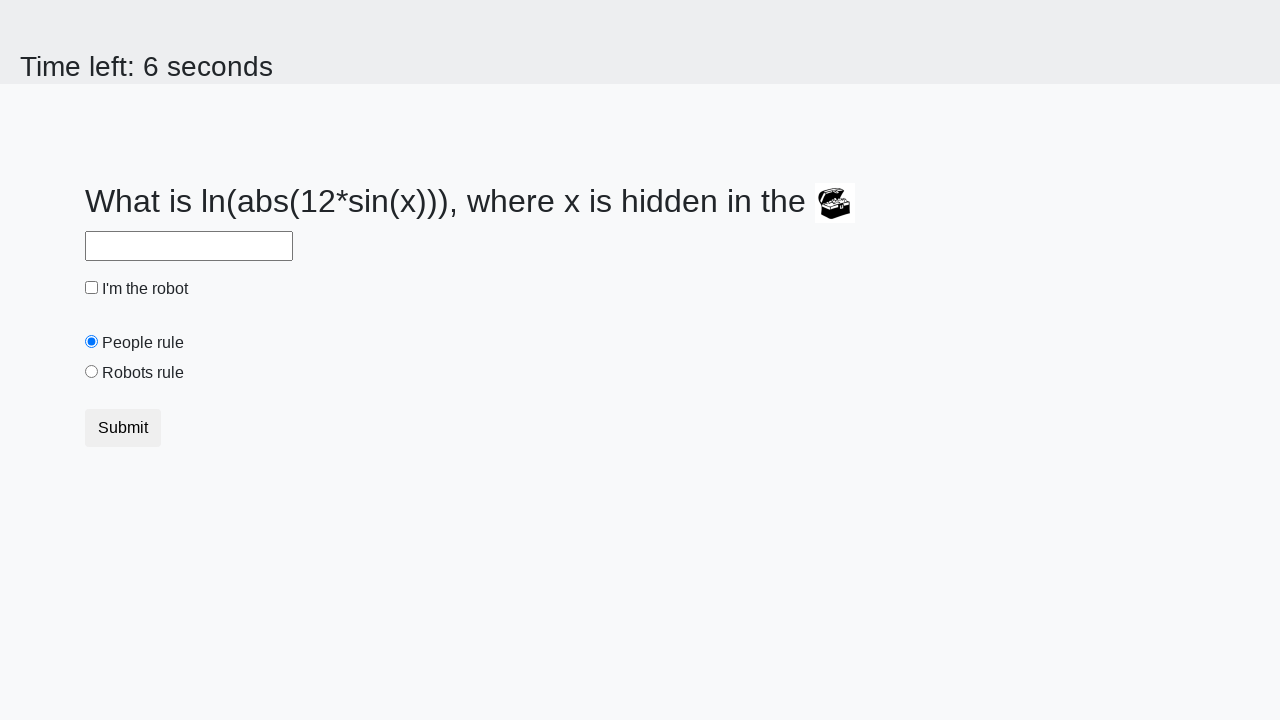

Calculated math captcha answer using logarithm formula
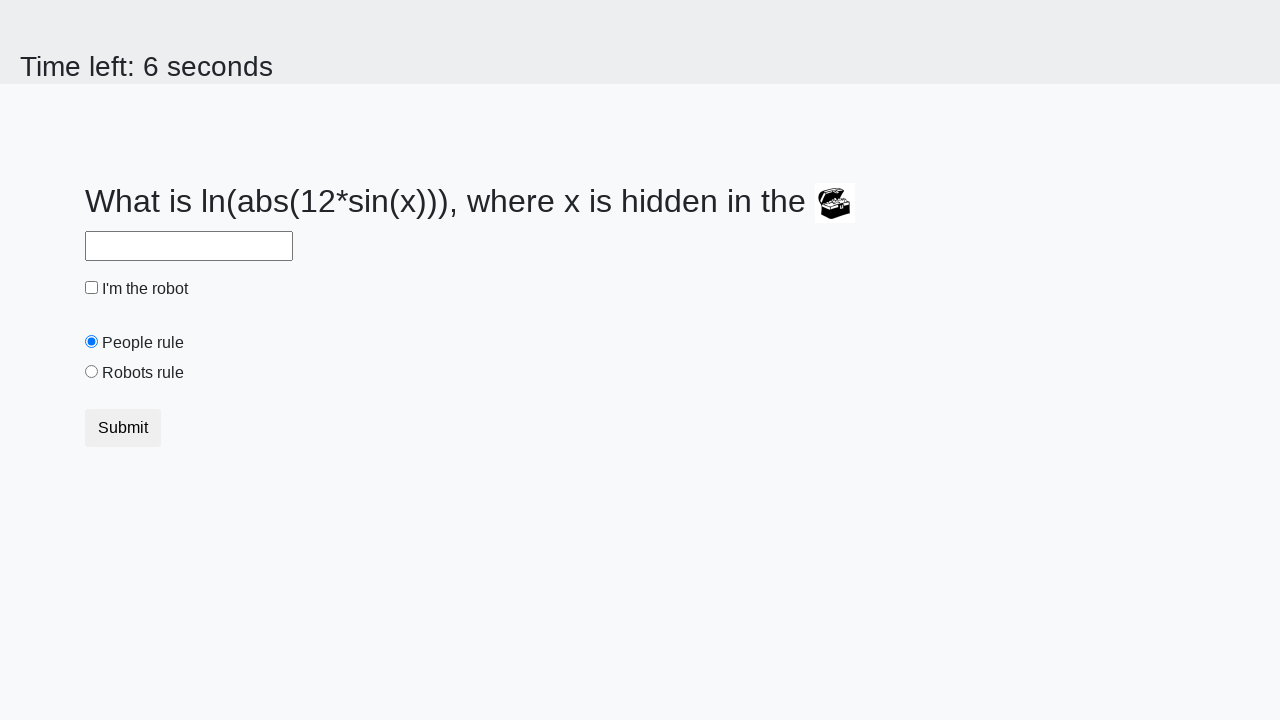

Filled answer field with calculated result on #answer
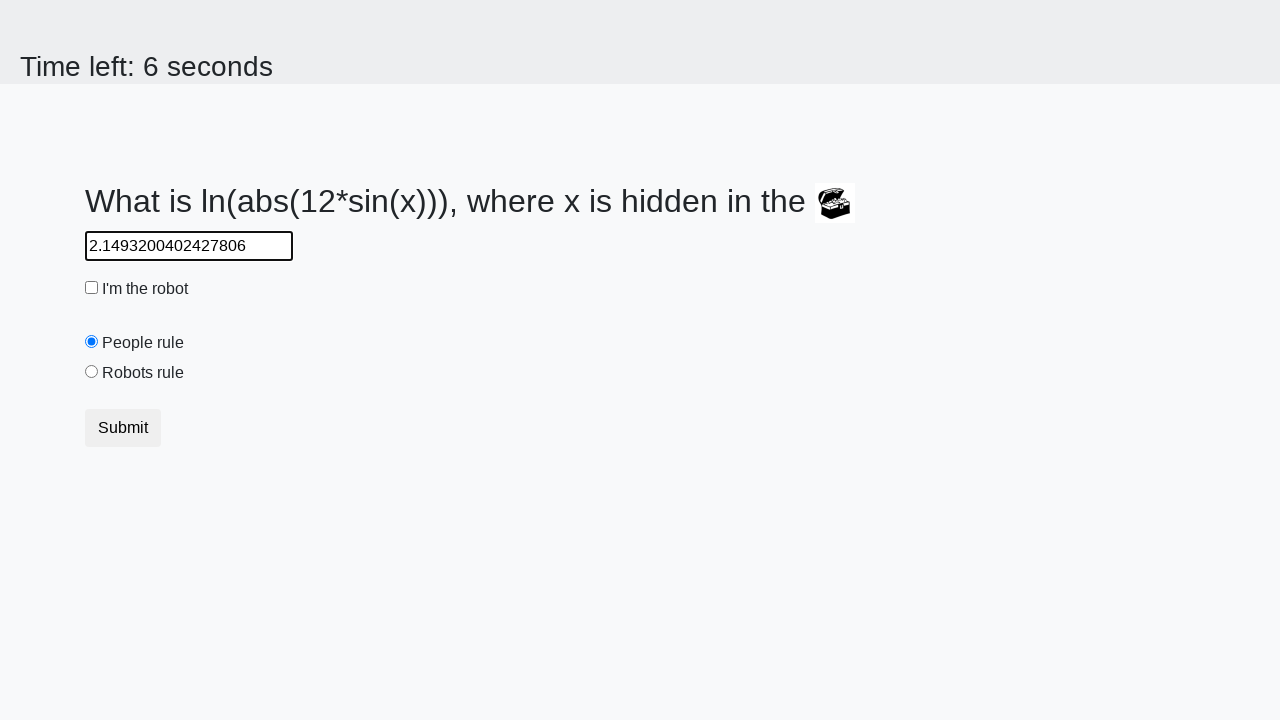

Clicked robot checkbox at (92, 288) on #robotCheckbox
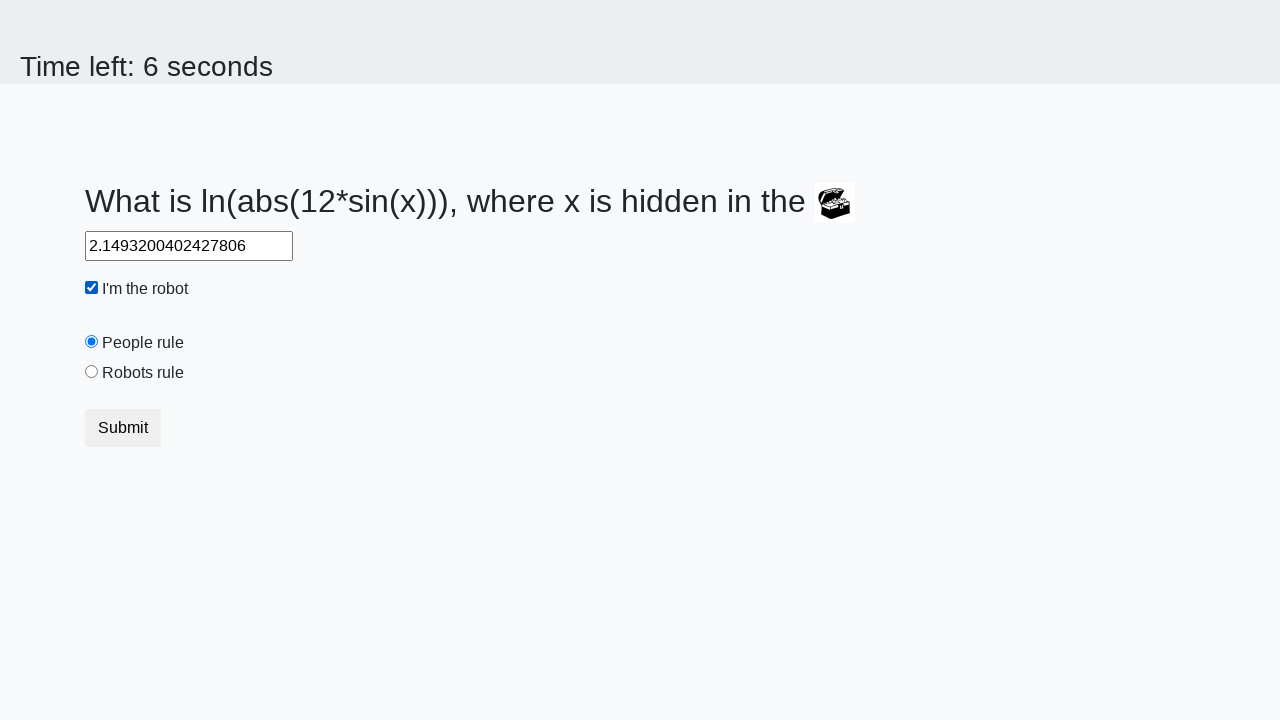

Clicked robots rule radio button at (92, 372) on #robotsRule
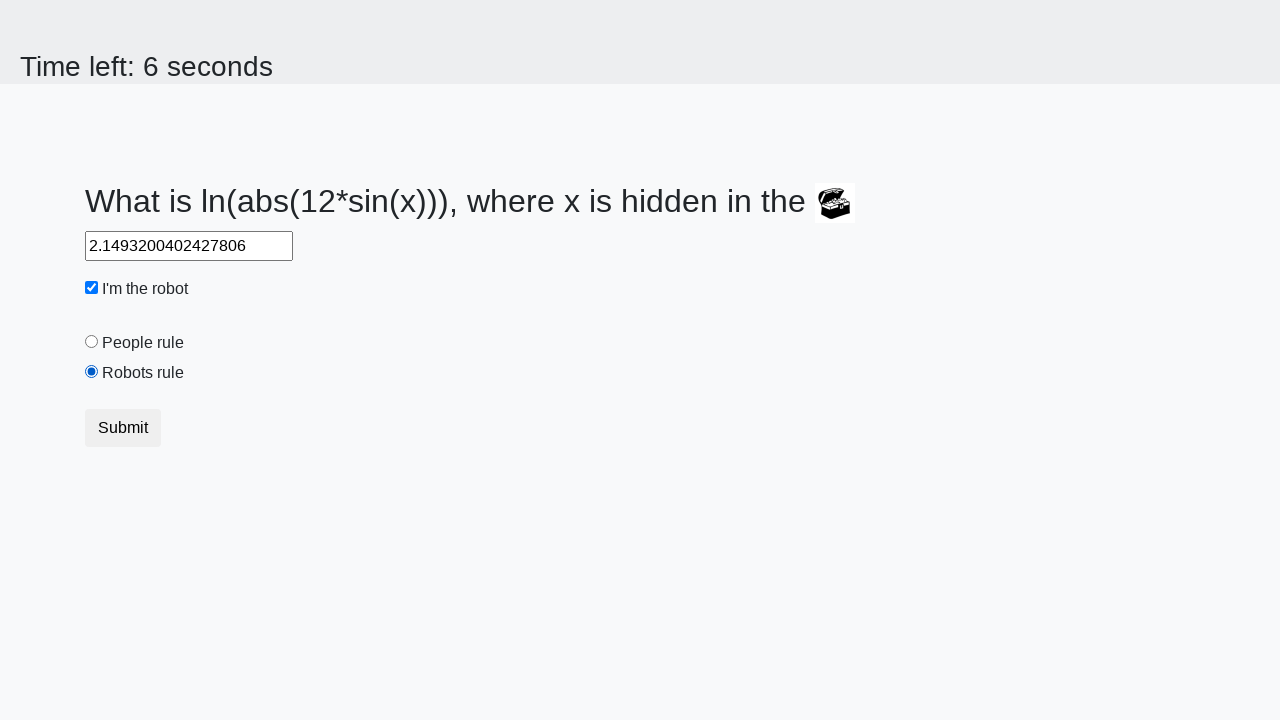

Clicked submit button to submit form at (123, 428) on button.btn
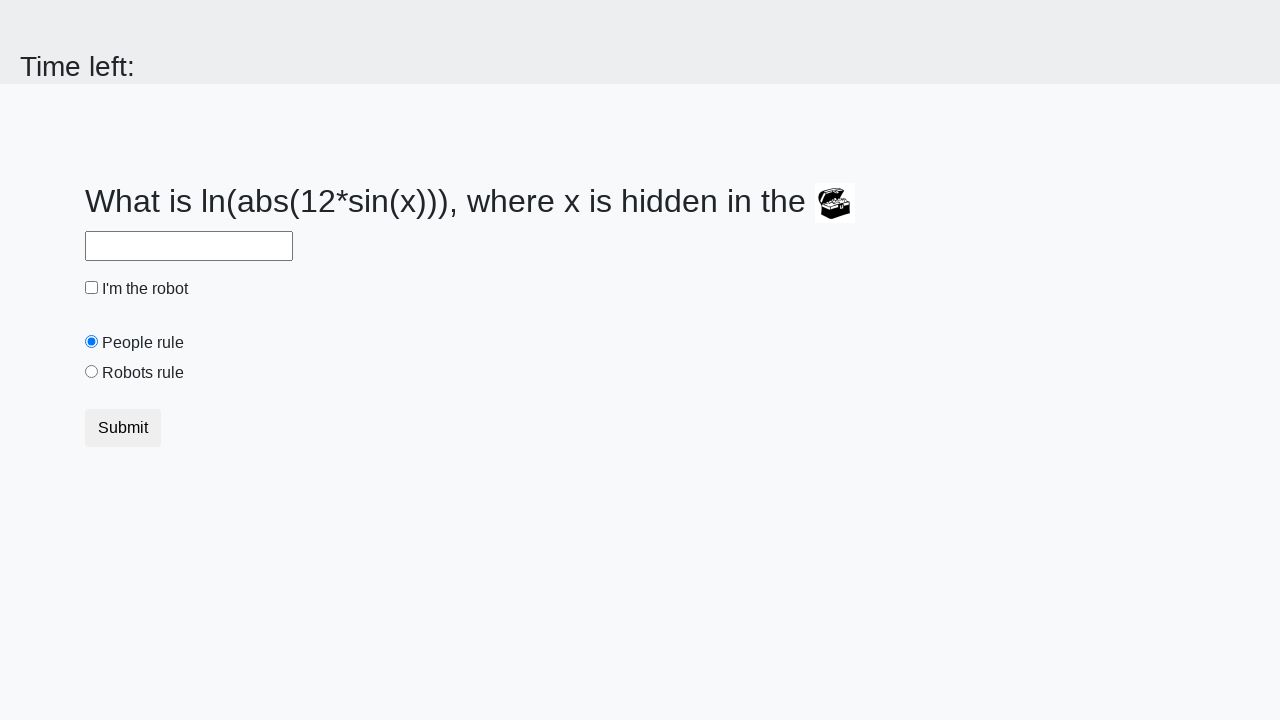

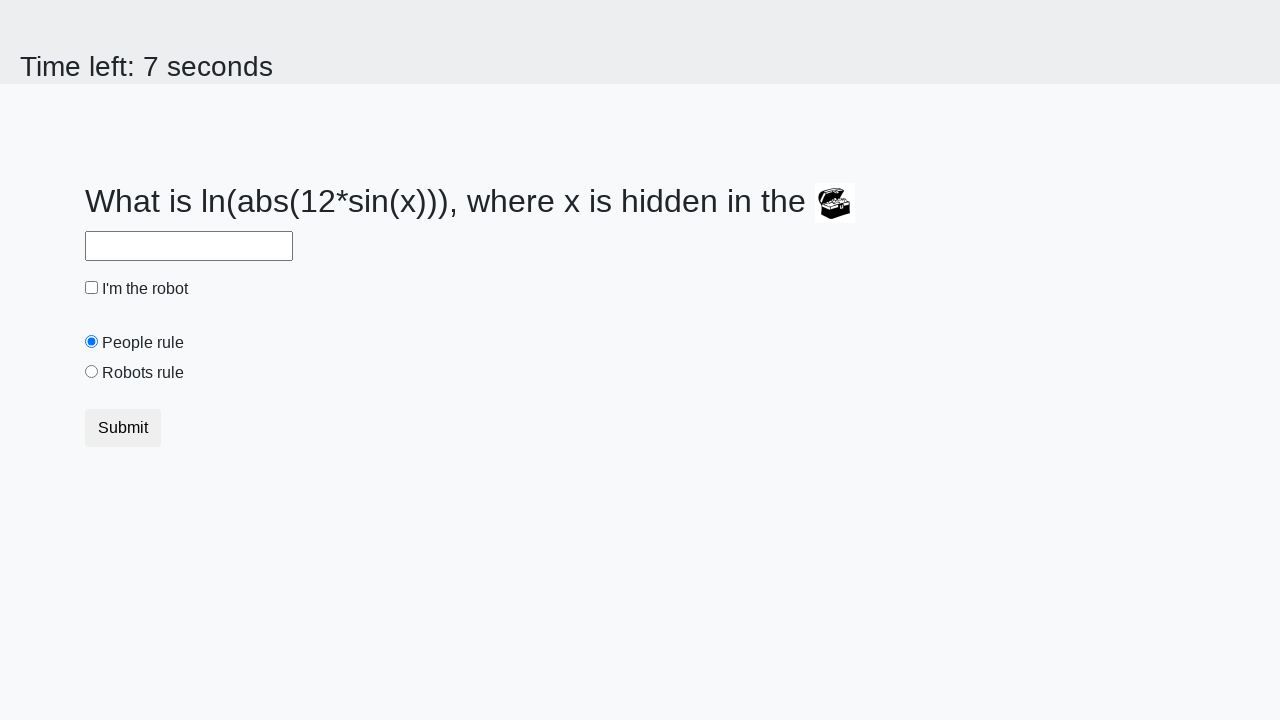